Tests an event registration form by filling in full name, email, event date, and additional details, then submitting and verifying the confirmation message.

Starting URL: https://training-support.net/webelements/simple-form

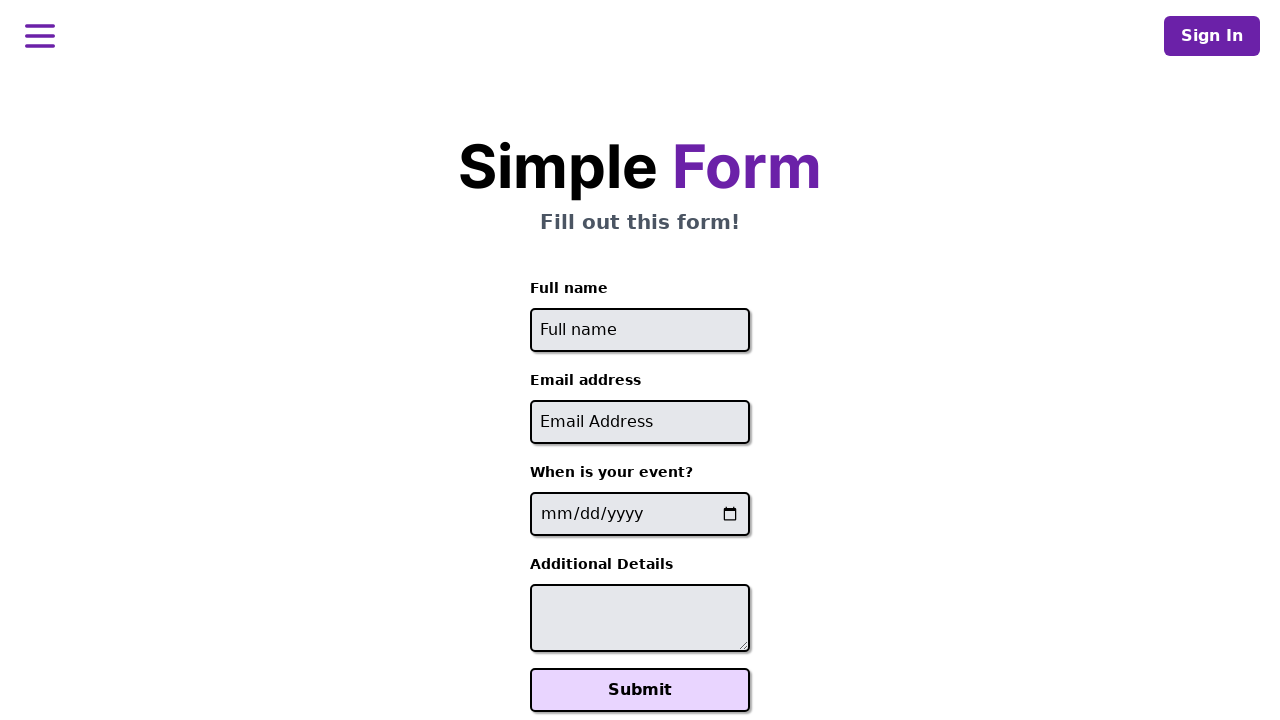

Navigated to event registration form page
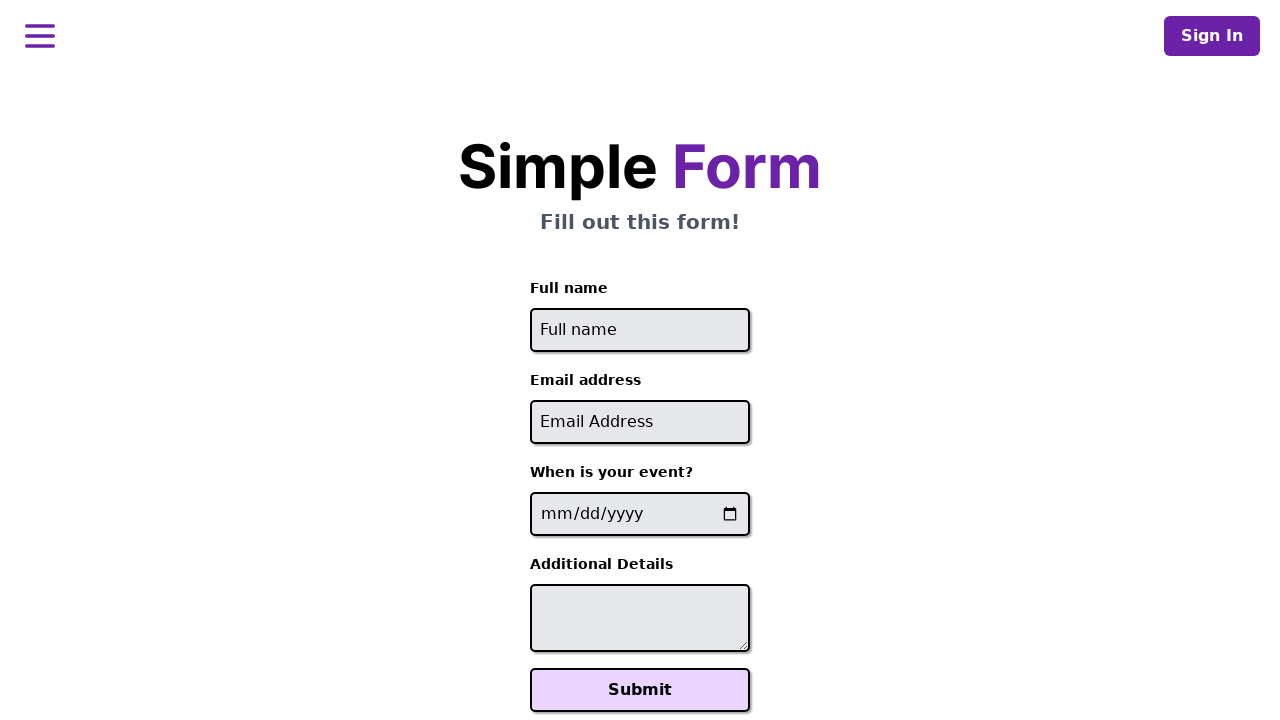

Filled full name field with 'Sarah Johnson' on #full-name
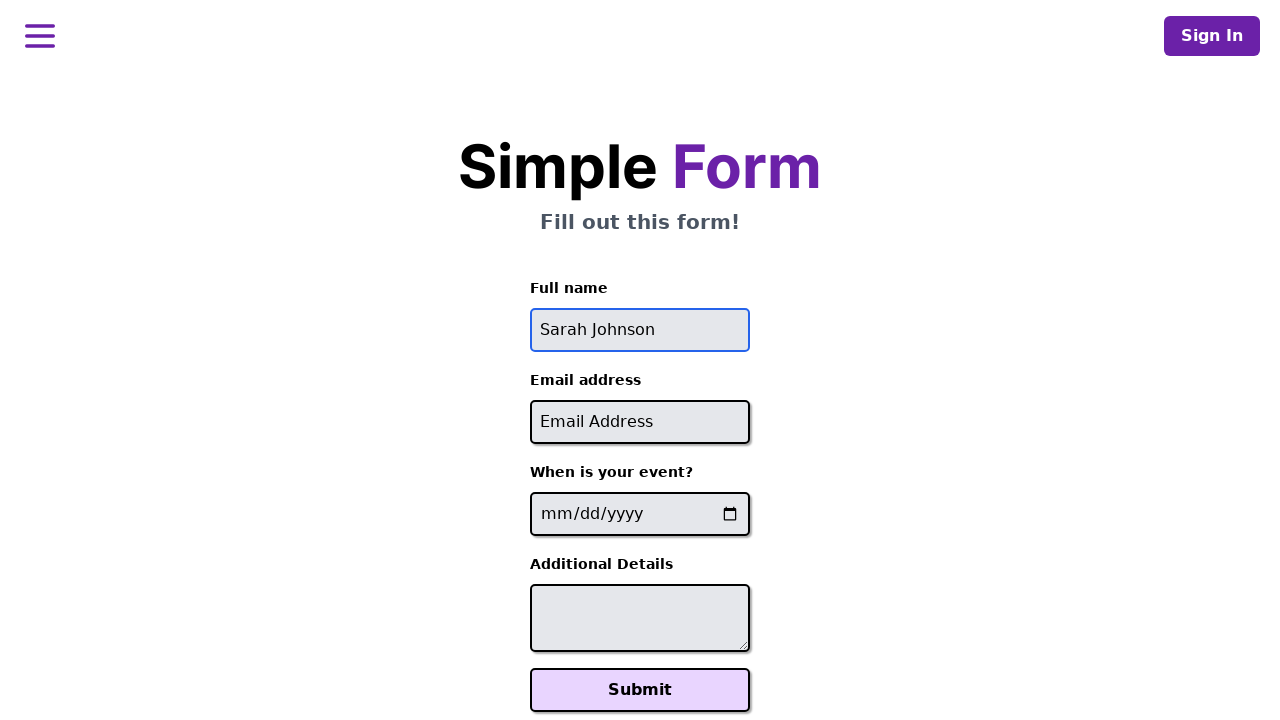

Filled email field with 'sarah.johnson@example.com' on #email
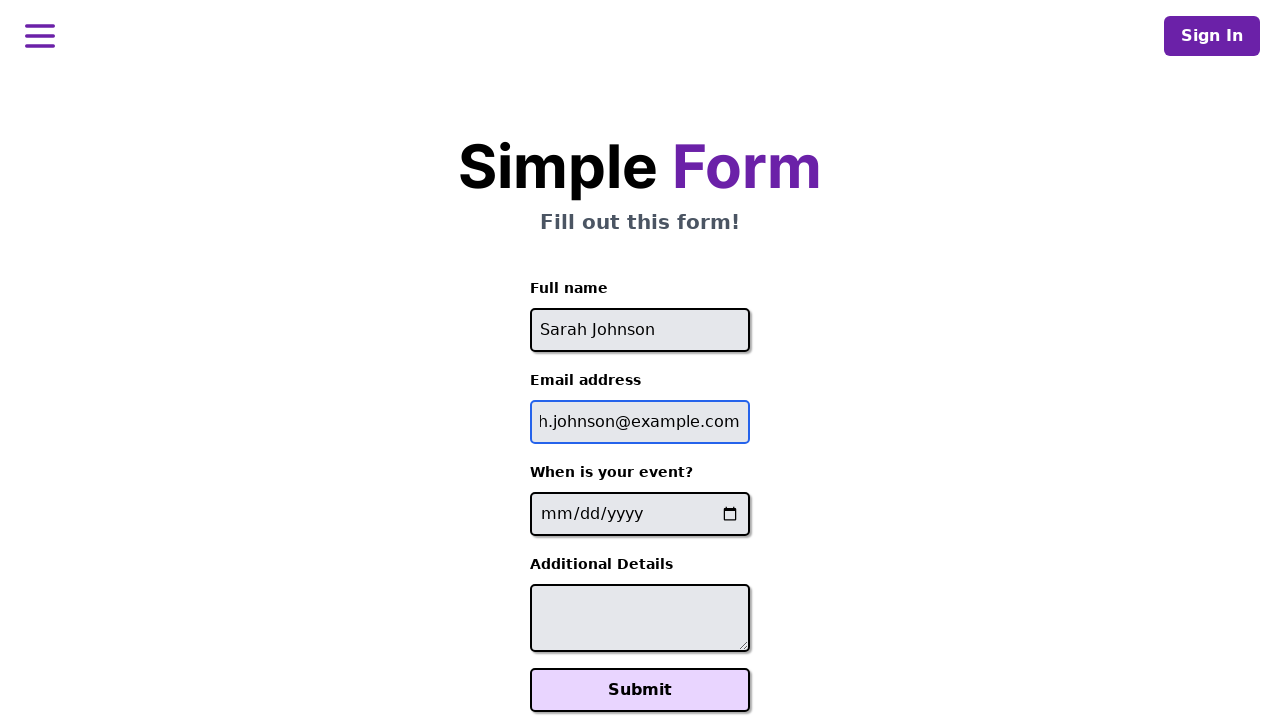

Filled event date field with '2024-06-15' on input[name='event-date']
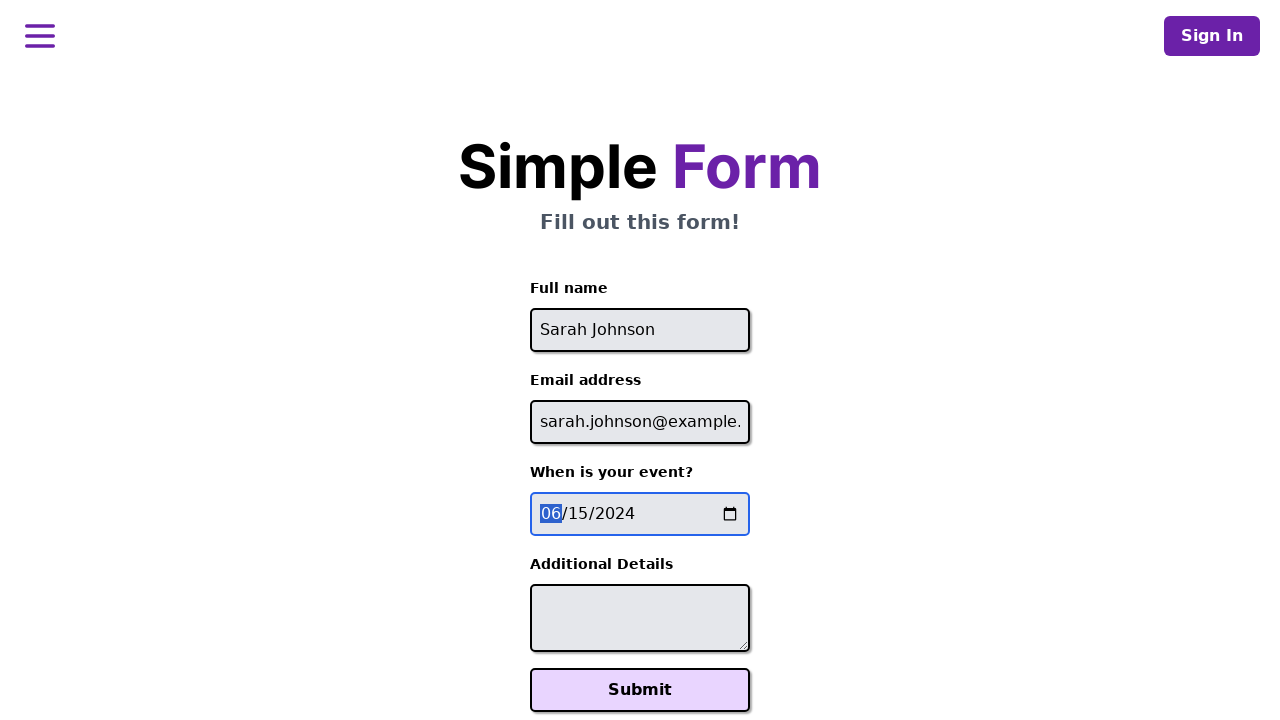

Filled additional details field with seating preference on #additional-details
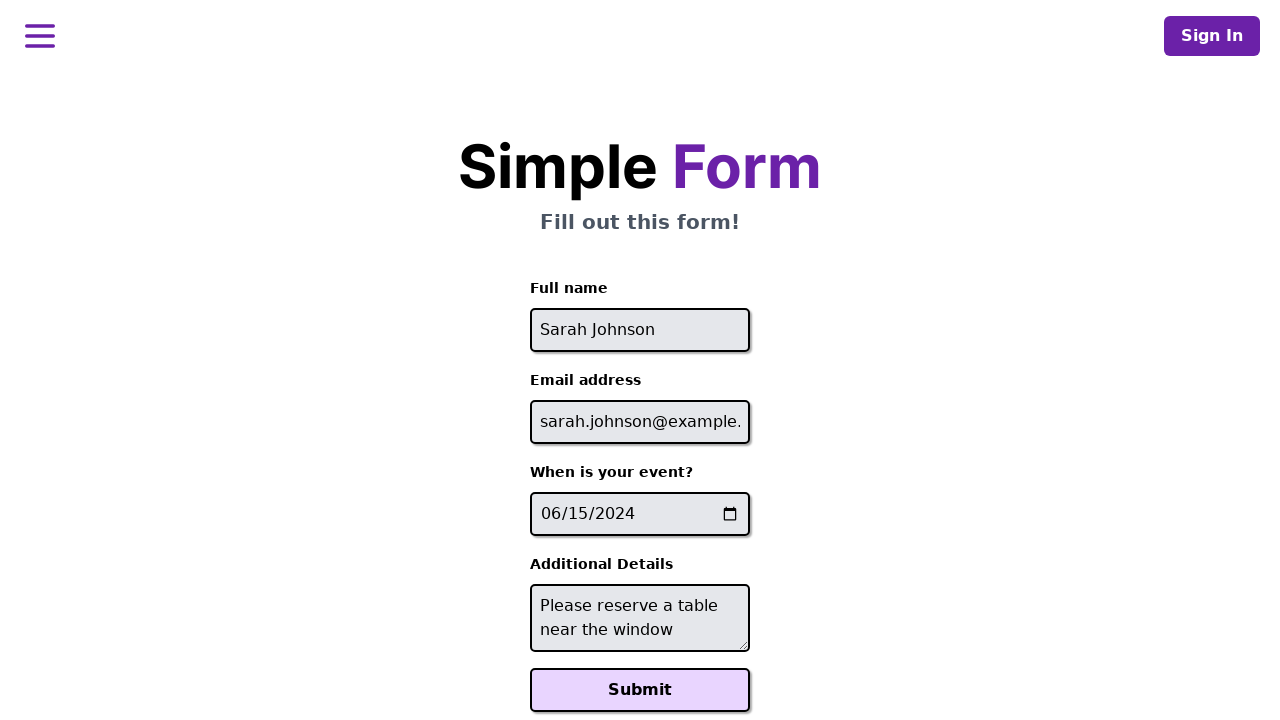

Clicked Submit button to register for event at (640, 690) on xpath=//button[text()='Submit']
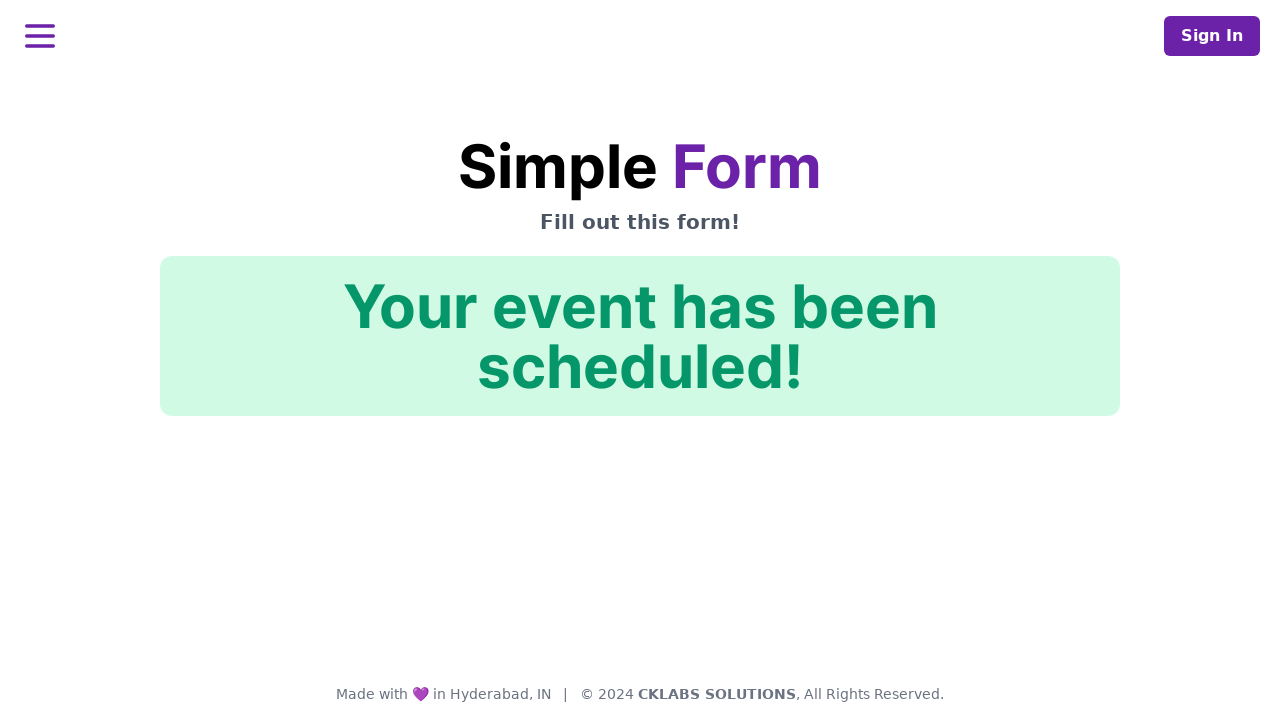

Confirmation message element loaded
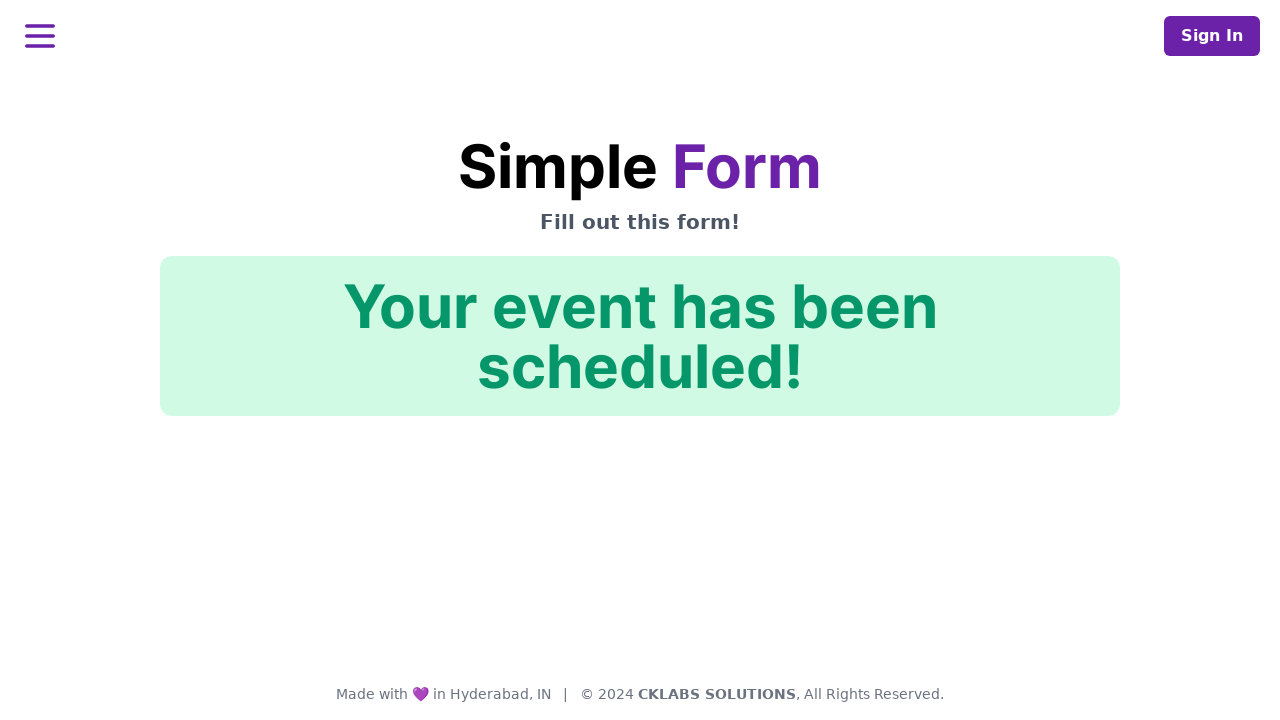

Verified confirmation message: 'Your event has been scheduled!'
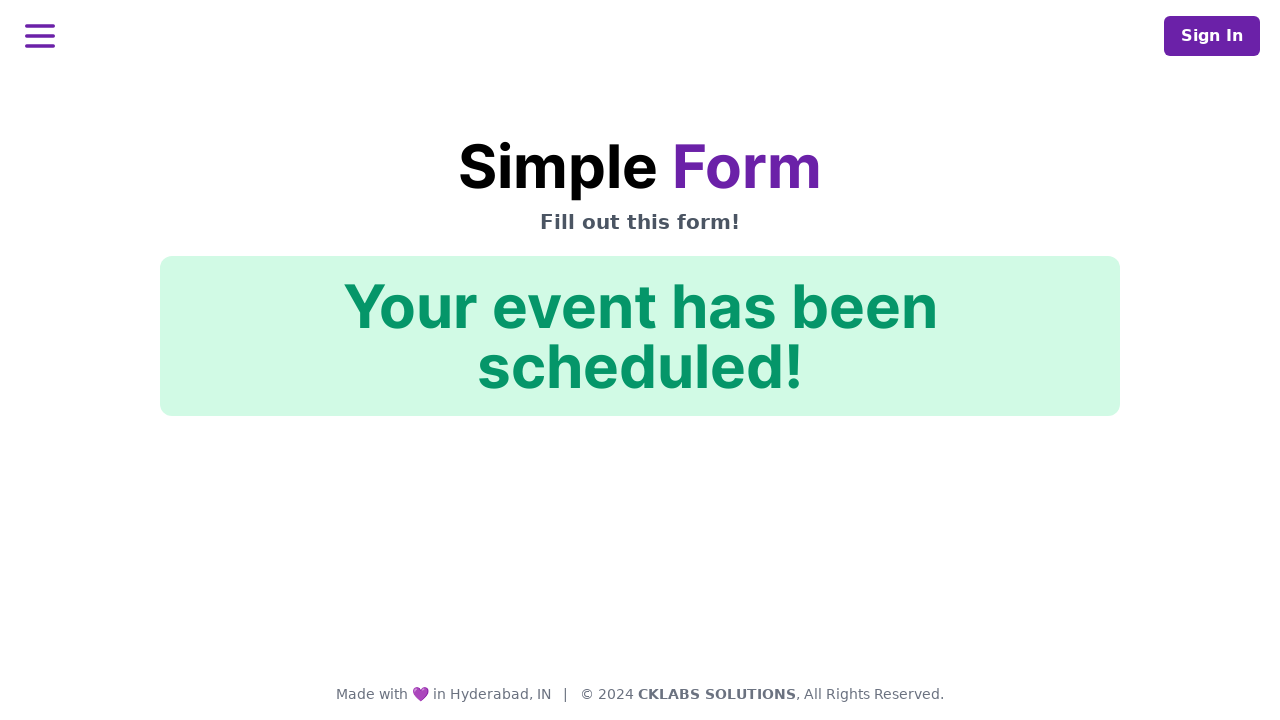

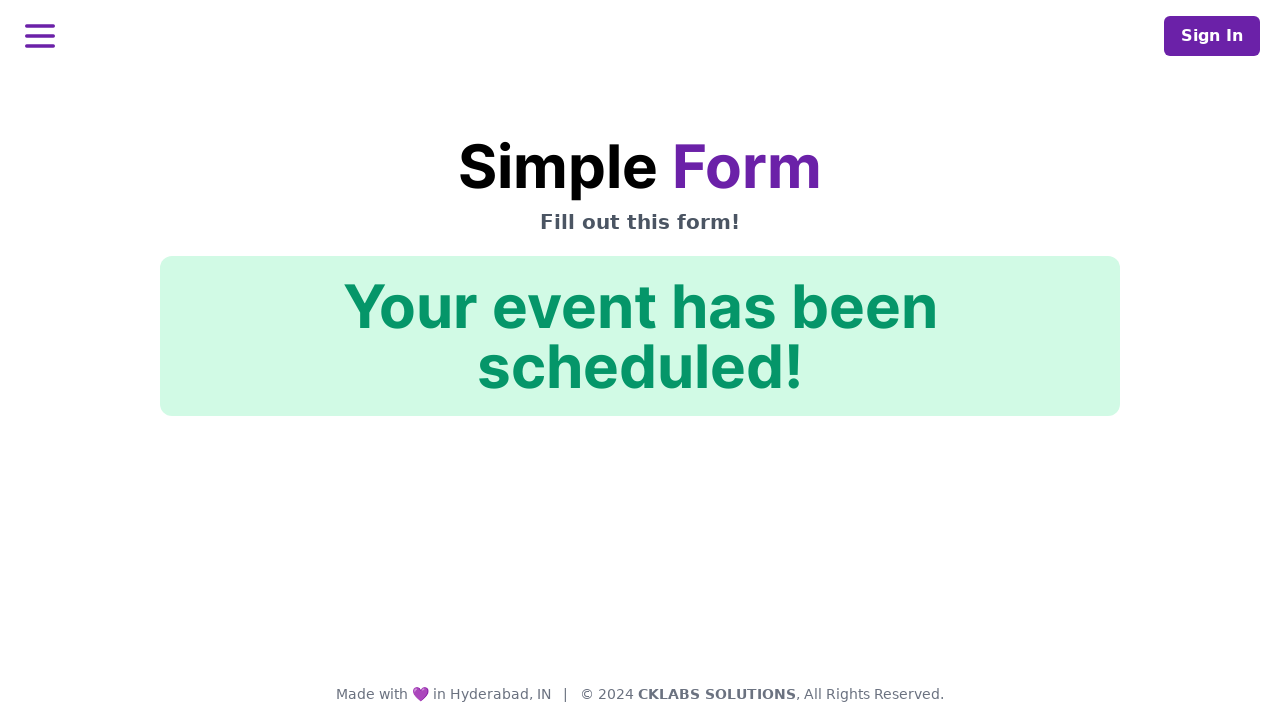